Navigates to the Virtual List documentation page and verifies the h1 heading displays "Svelte Virtual List"

Starting URL: https://flowbite-svelte.com/docs/extend/virtual-list

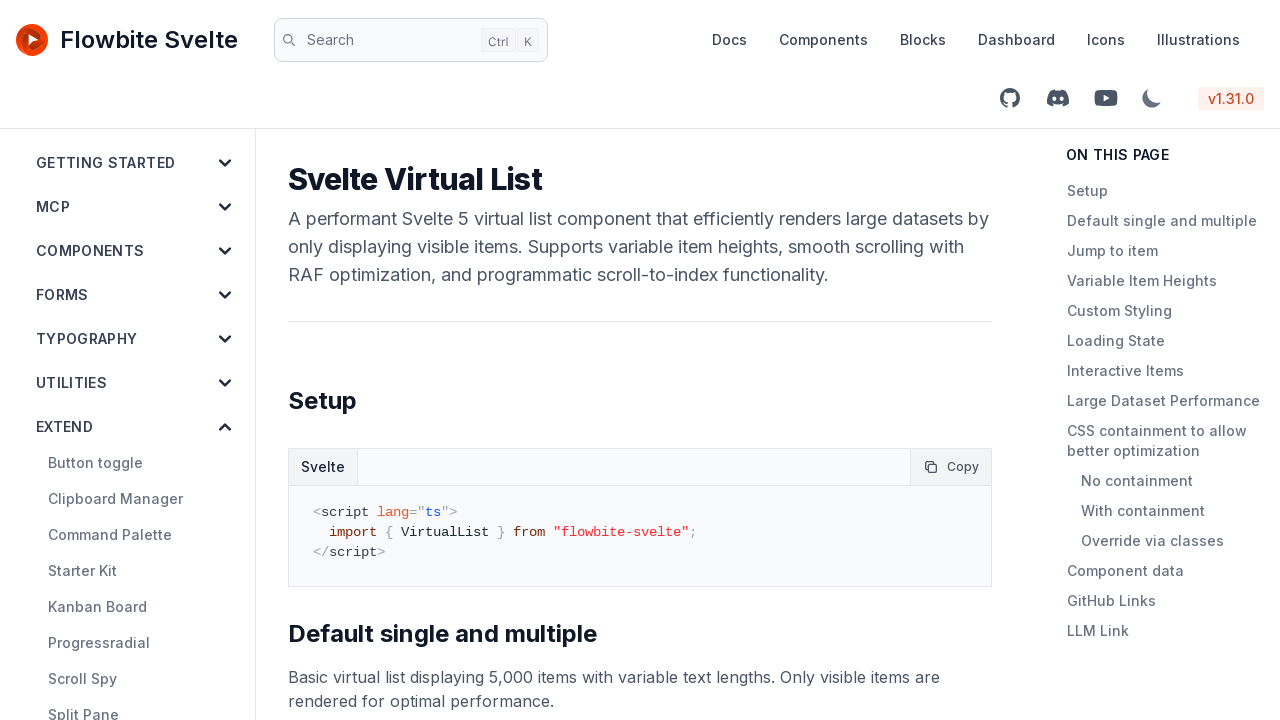

Navigated to Virtual List documentation page
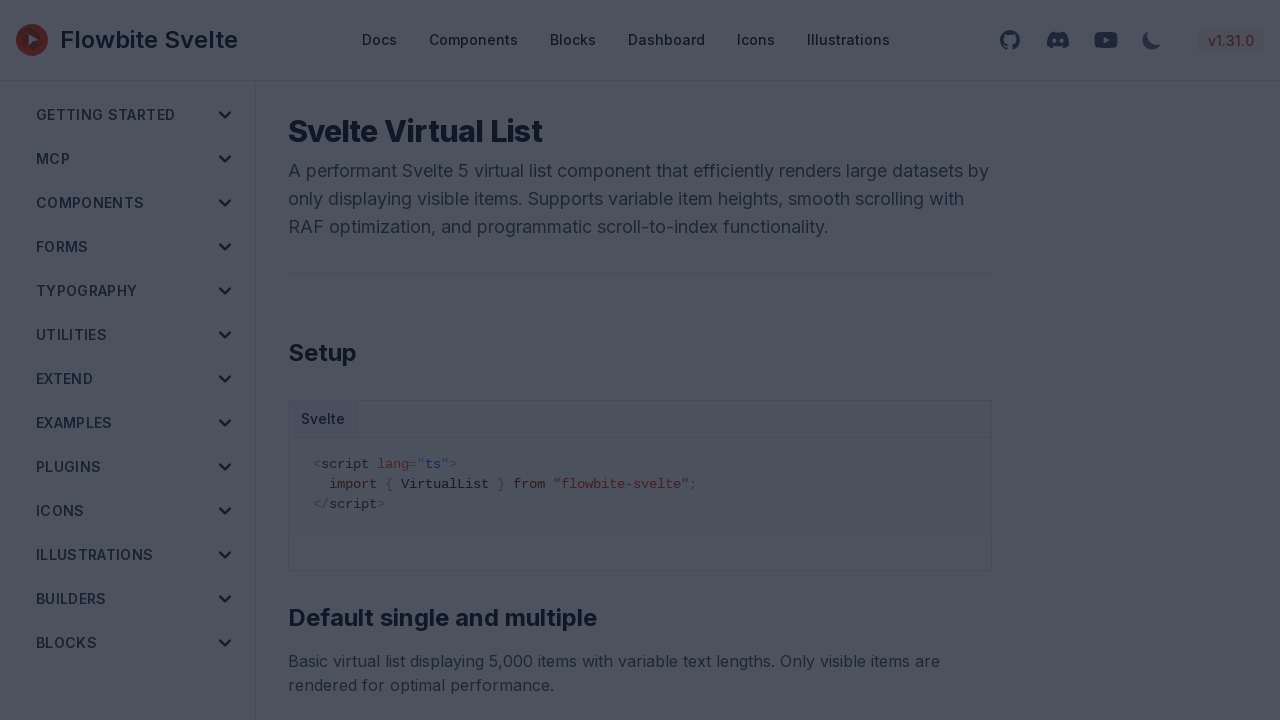

Retrieved h1 text content
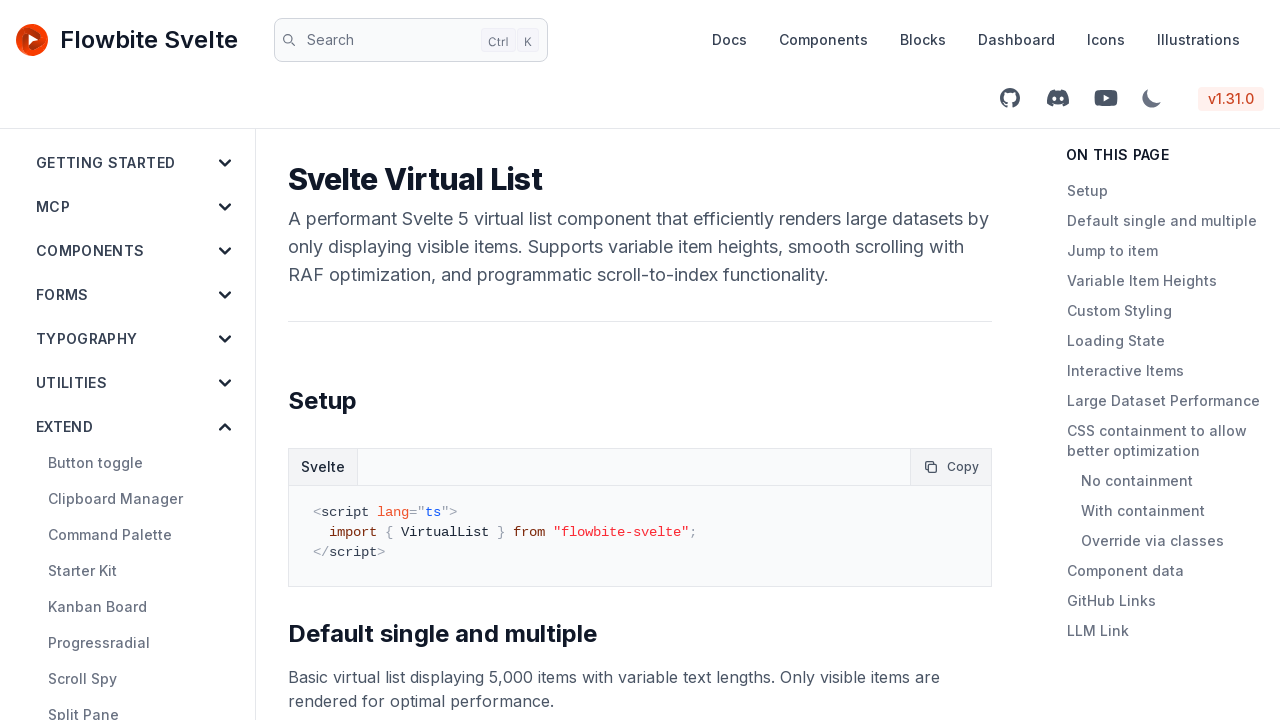

Verified h1 heading displays 'Svelte Virtual List'
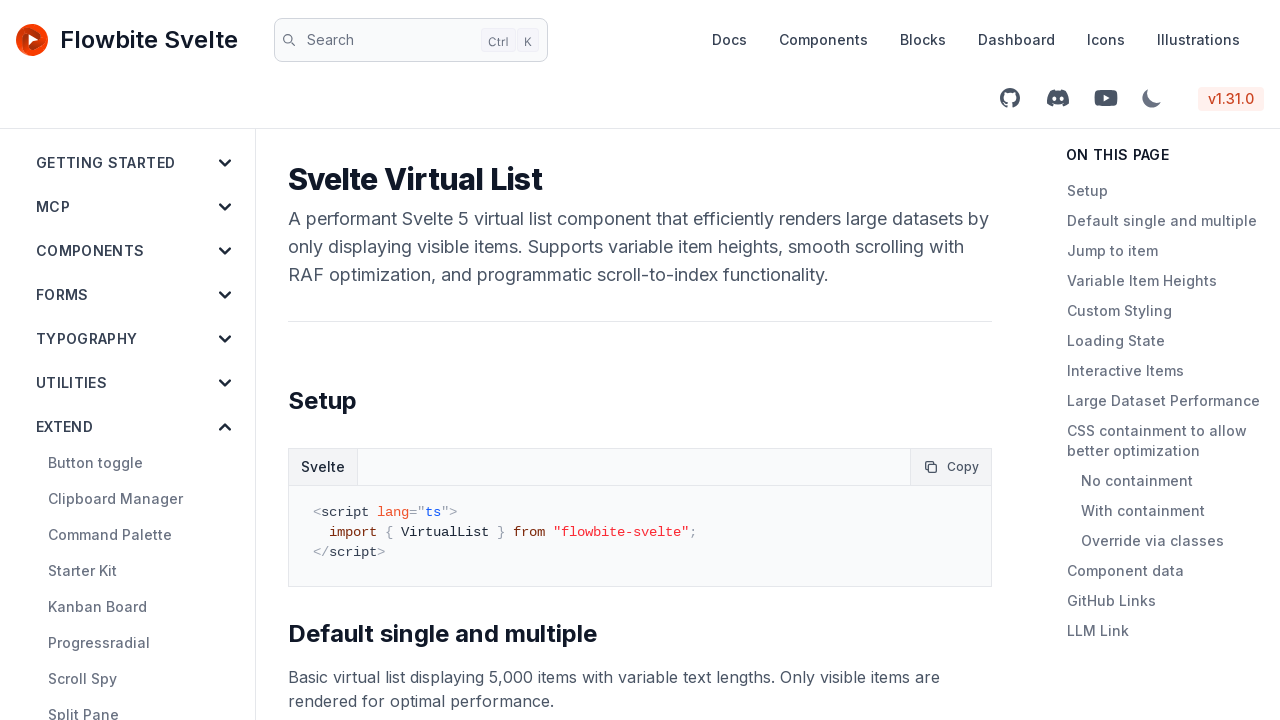

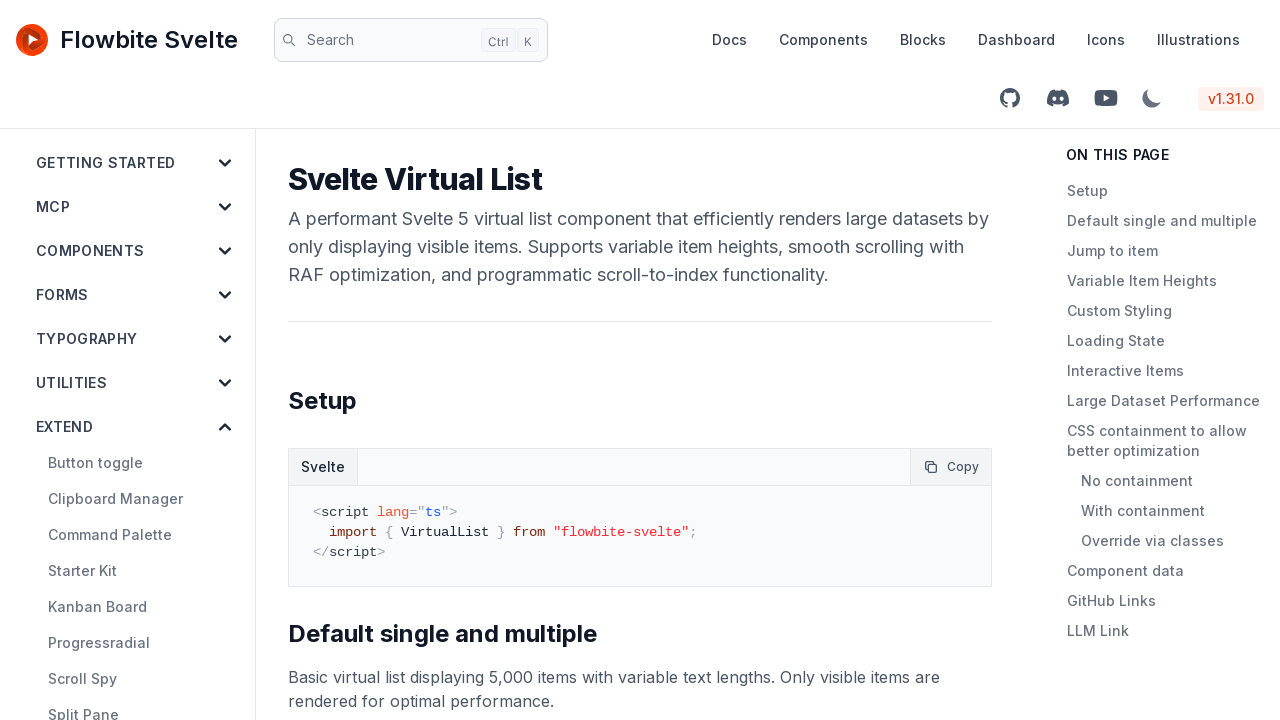